Tests right-click context menu functionality, alert handling, and navigation to a new window to verify page content

Starting URL: https://the-internet.herokuapp.com/context_menu

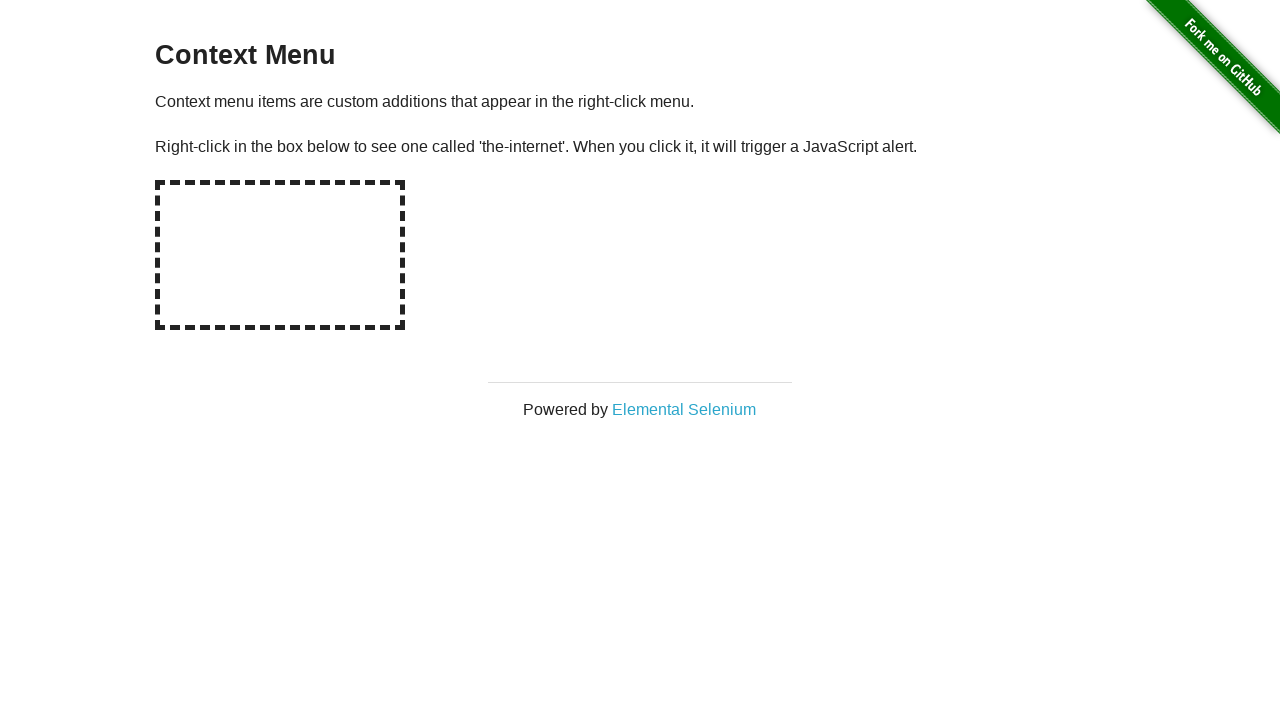

Right-clicked on the hot spot area to open context menu at (280, 255) on #hot-spot
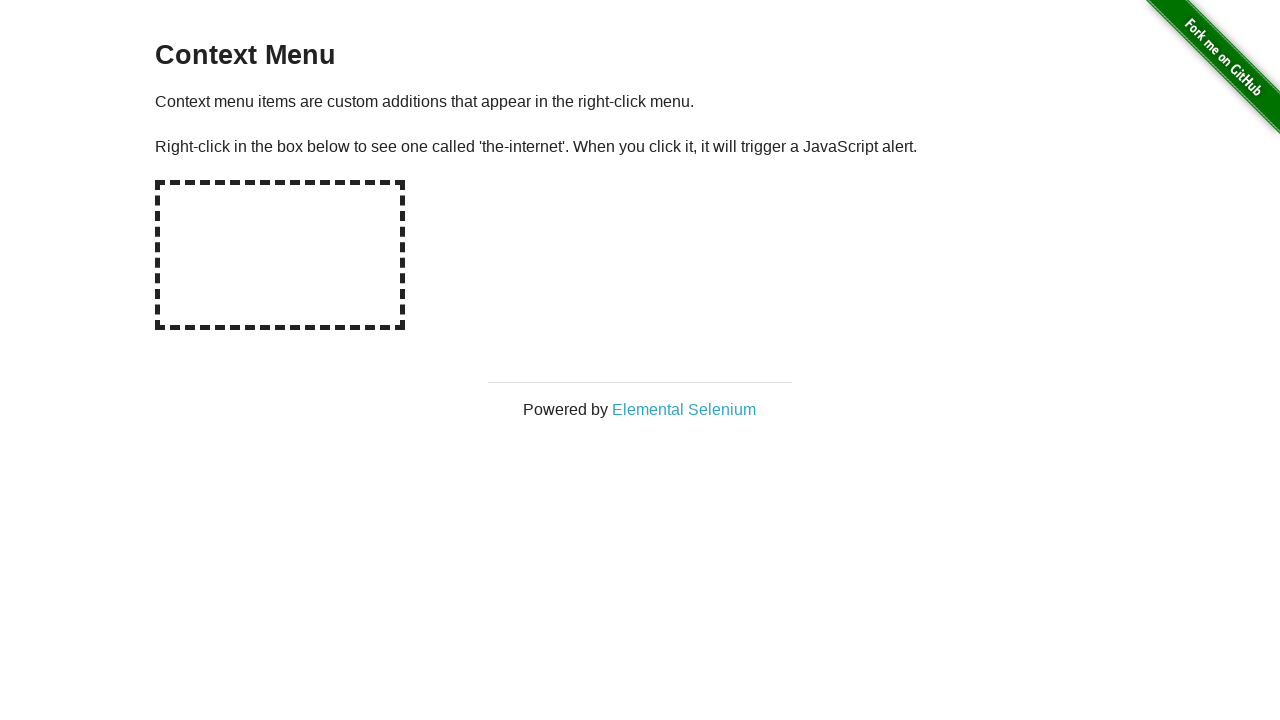

Set up dialog handler to accept alerts
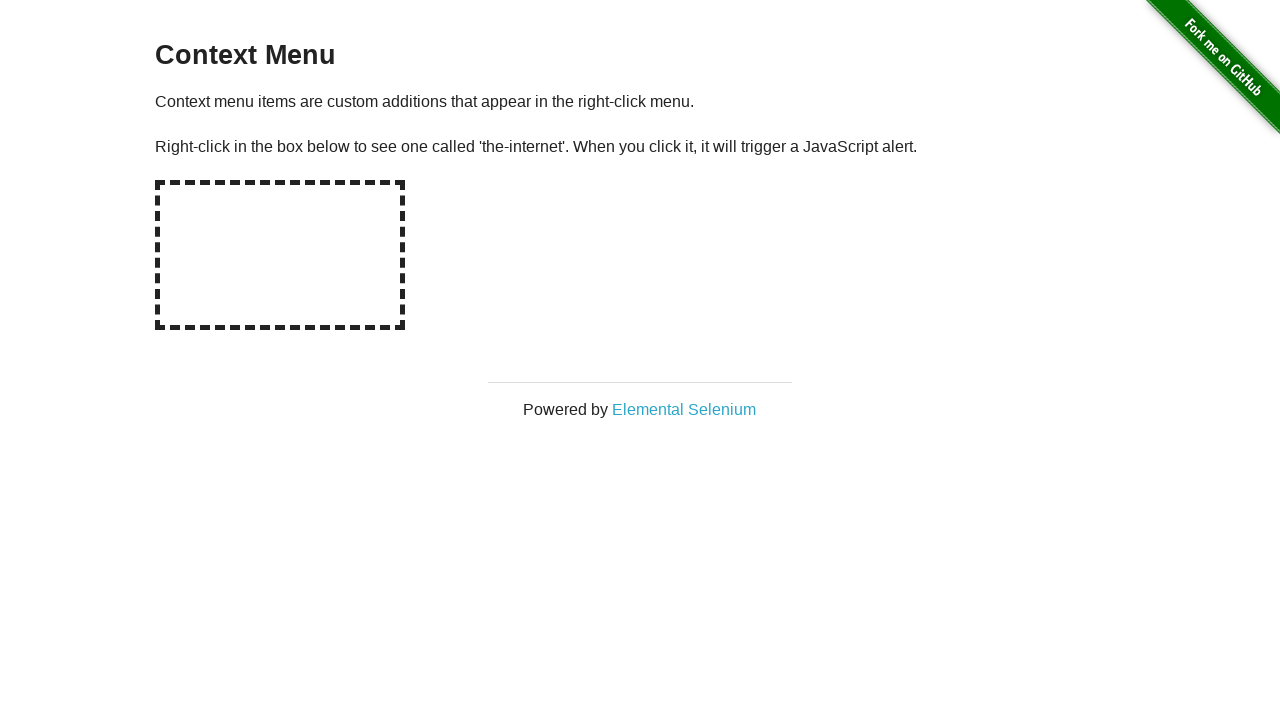

Clicked on Elemental Selenium link to open new window at (684, 409) on text=Elemental Selenium
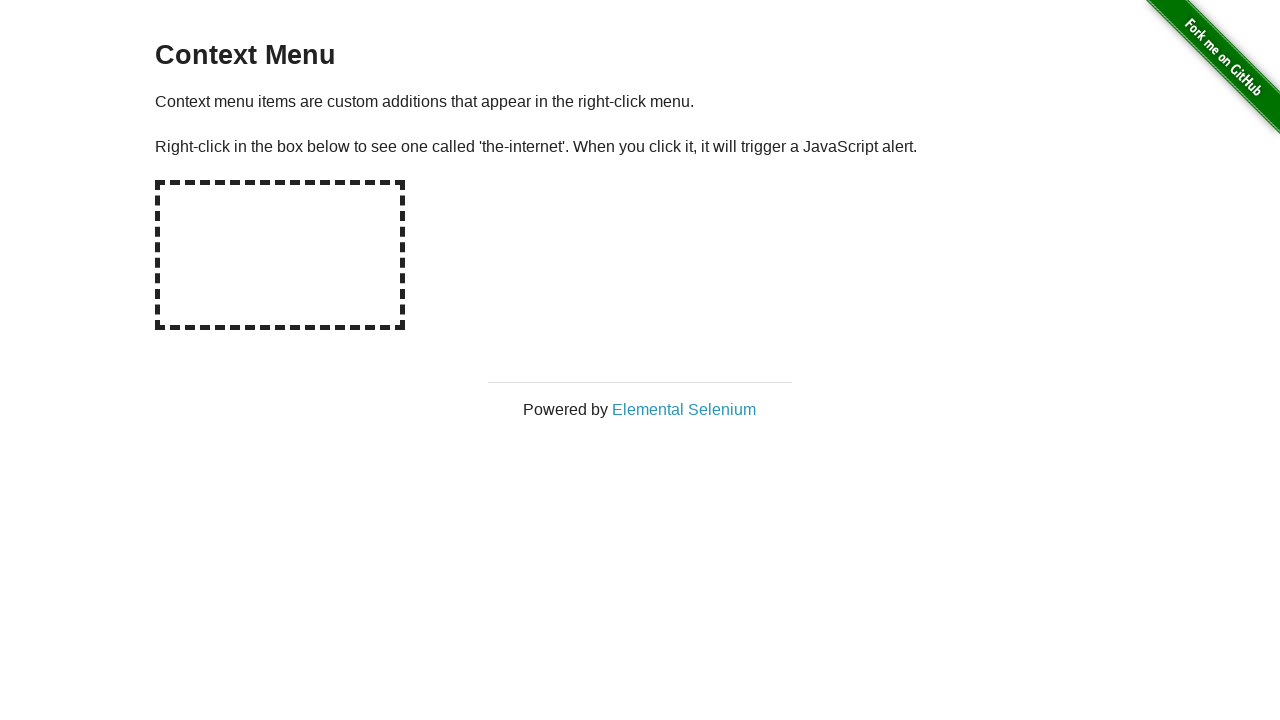

New page/tab opened successfully
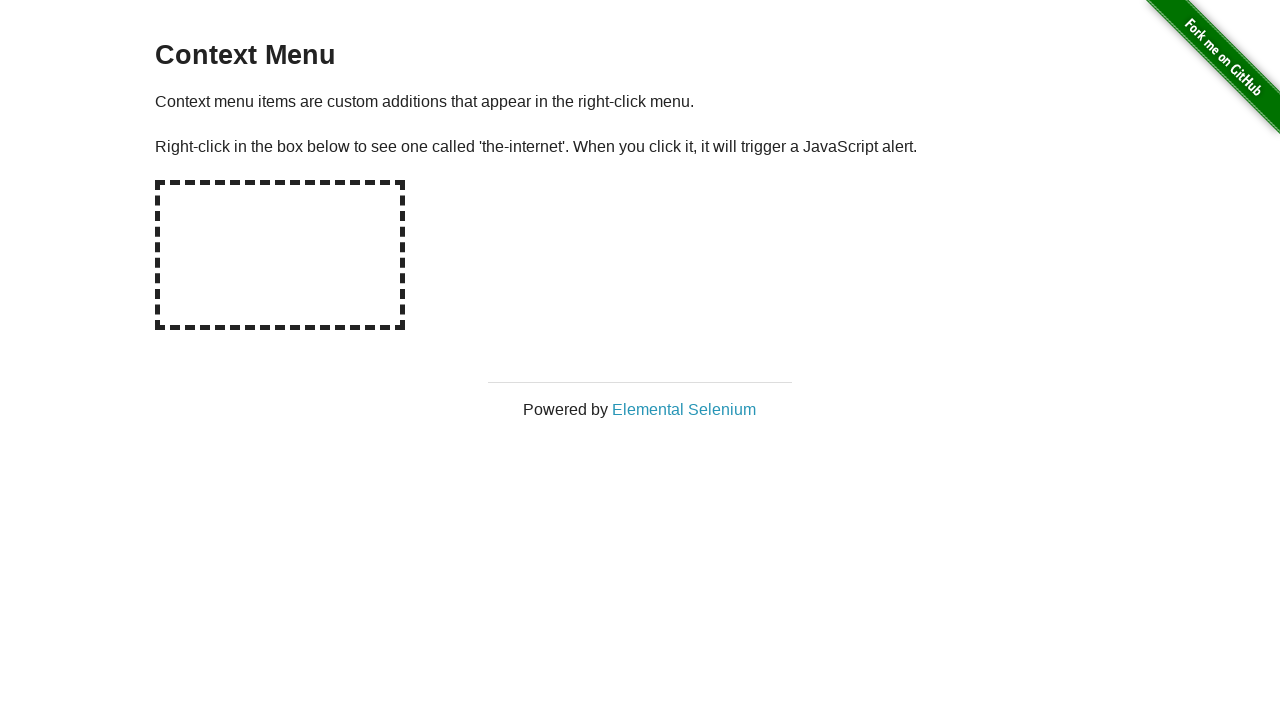

New page fully loaded
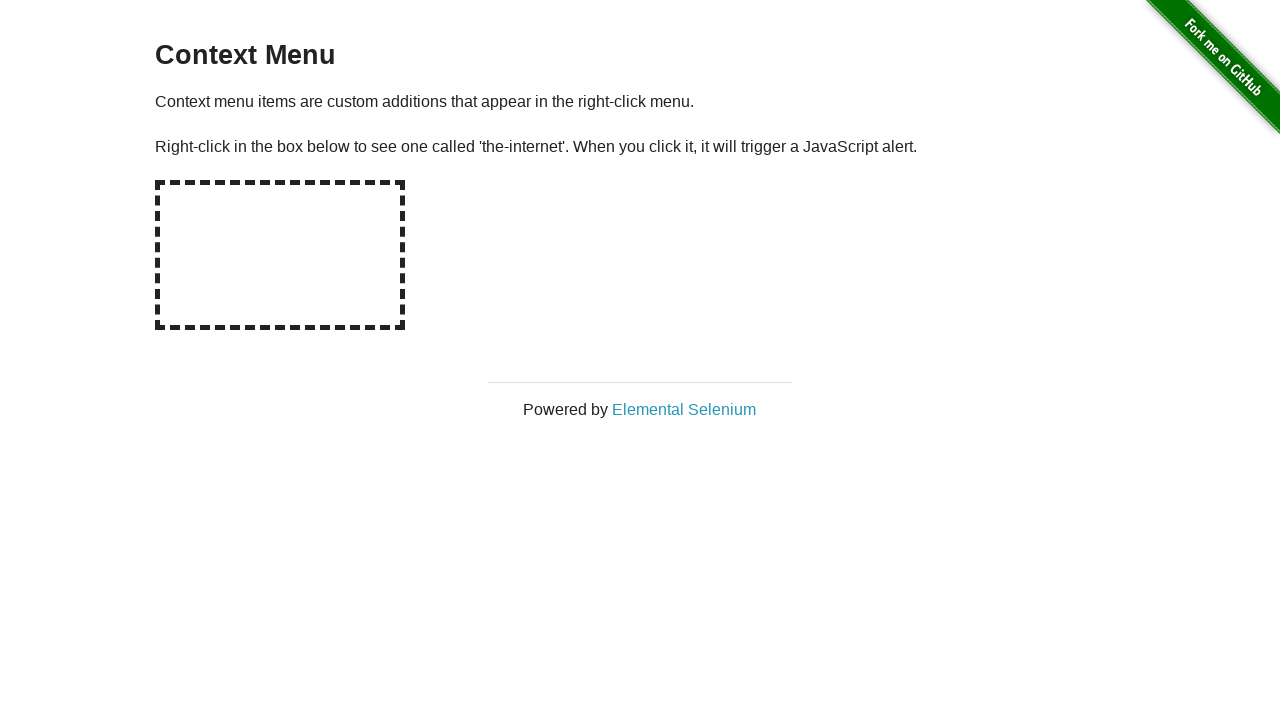

Retrieved h1 text: 'Elemental Selenium'
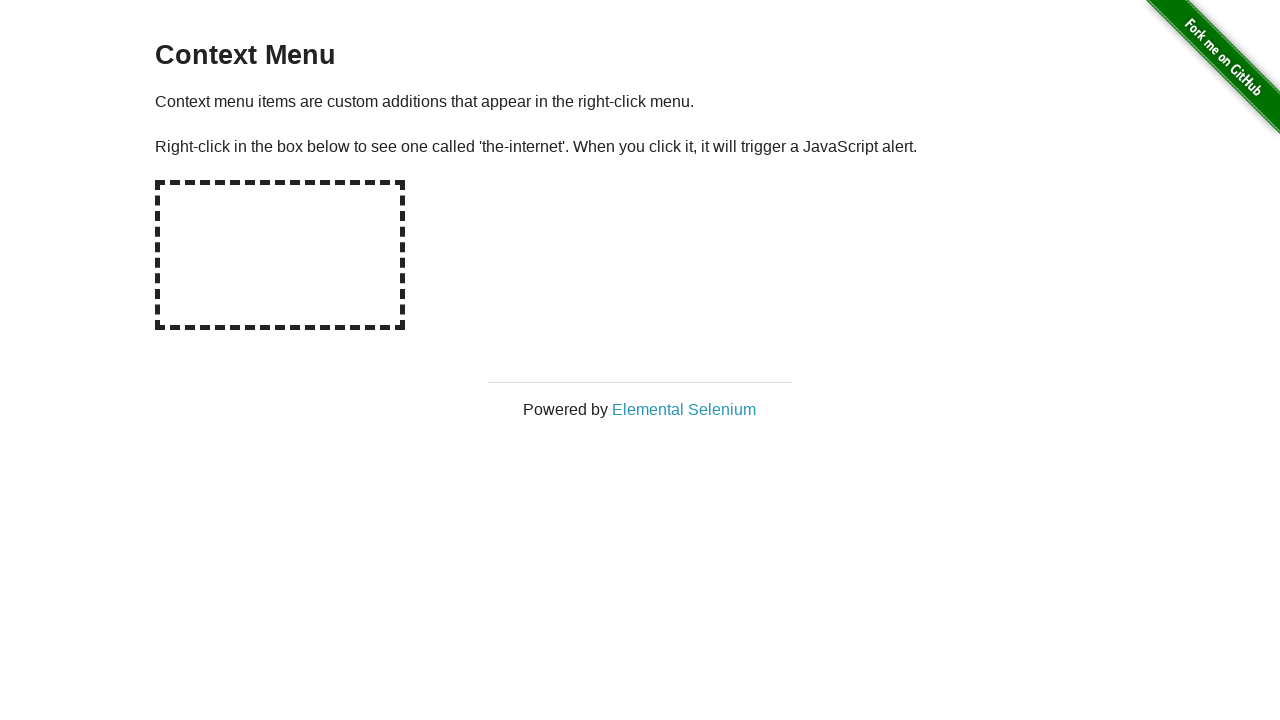

Verified h1 text equals 'Elemental Selenium'
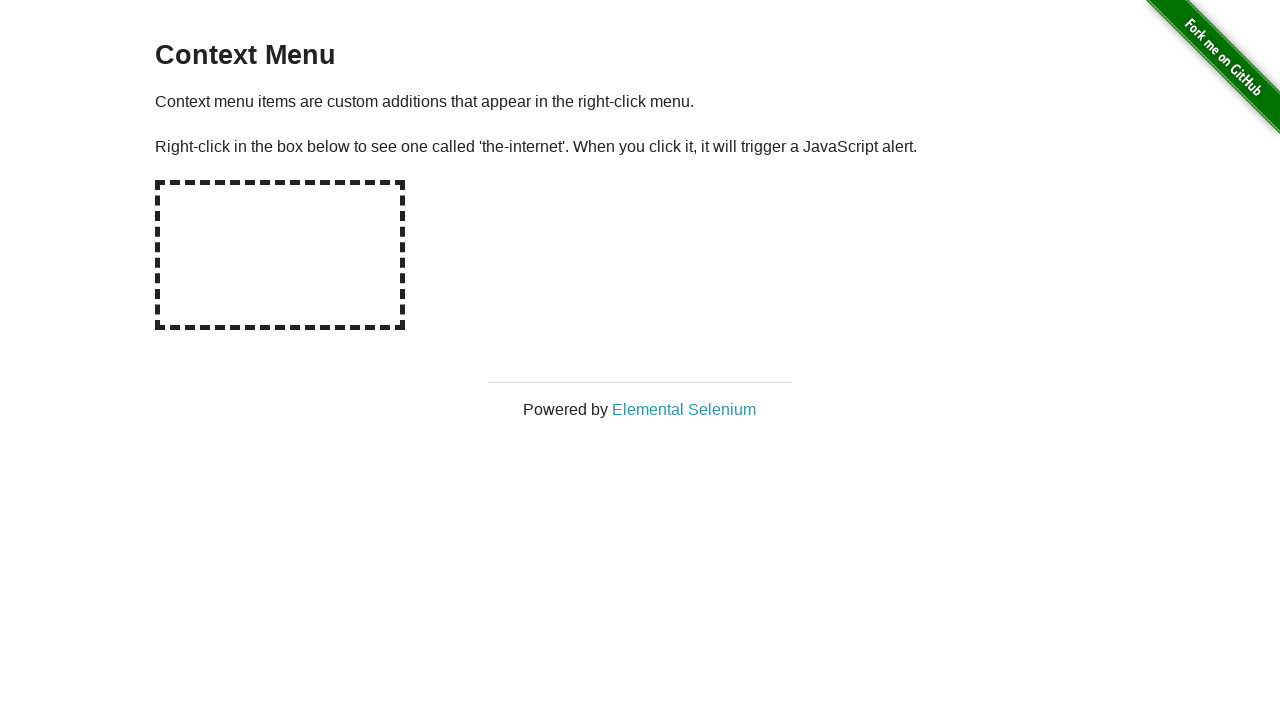

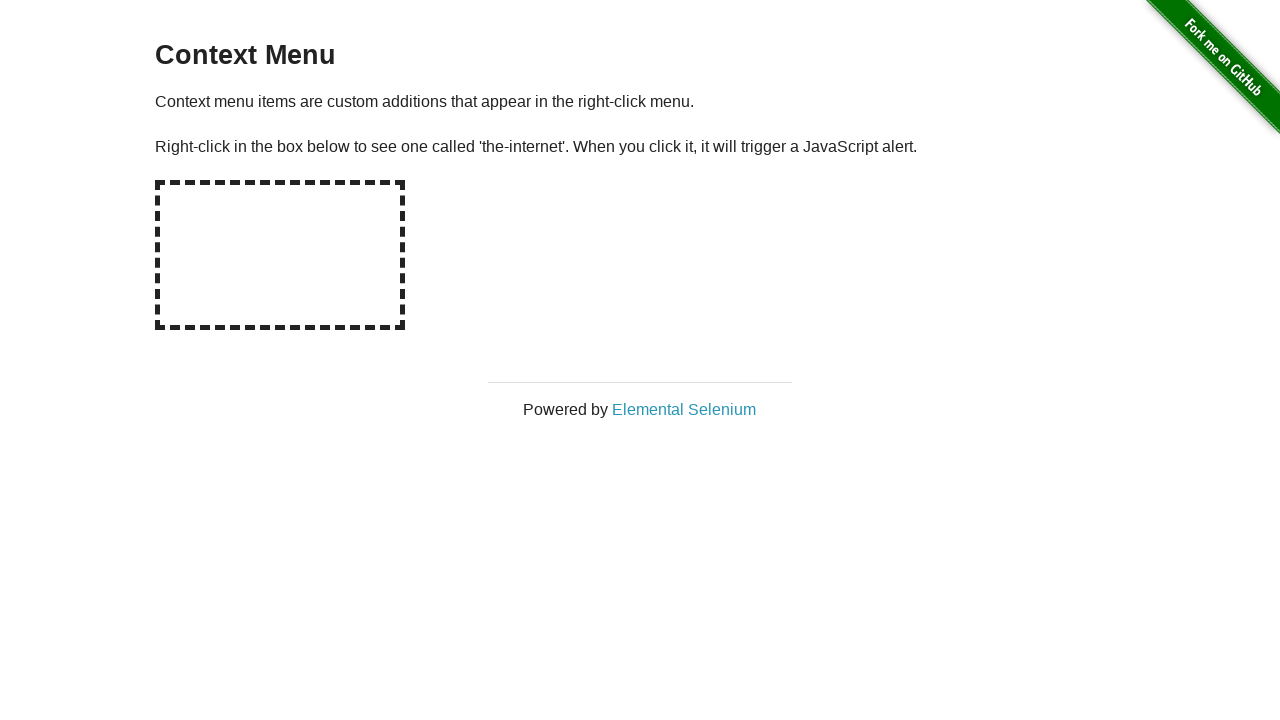